Navigates to RedBus website to verify page loads (originally testing push notification suppression)

Starting URL: https://www.redbus.in

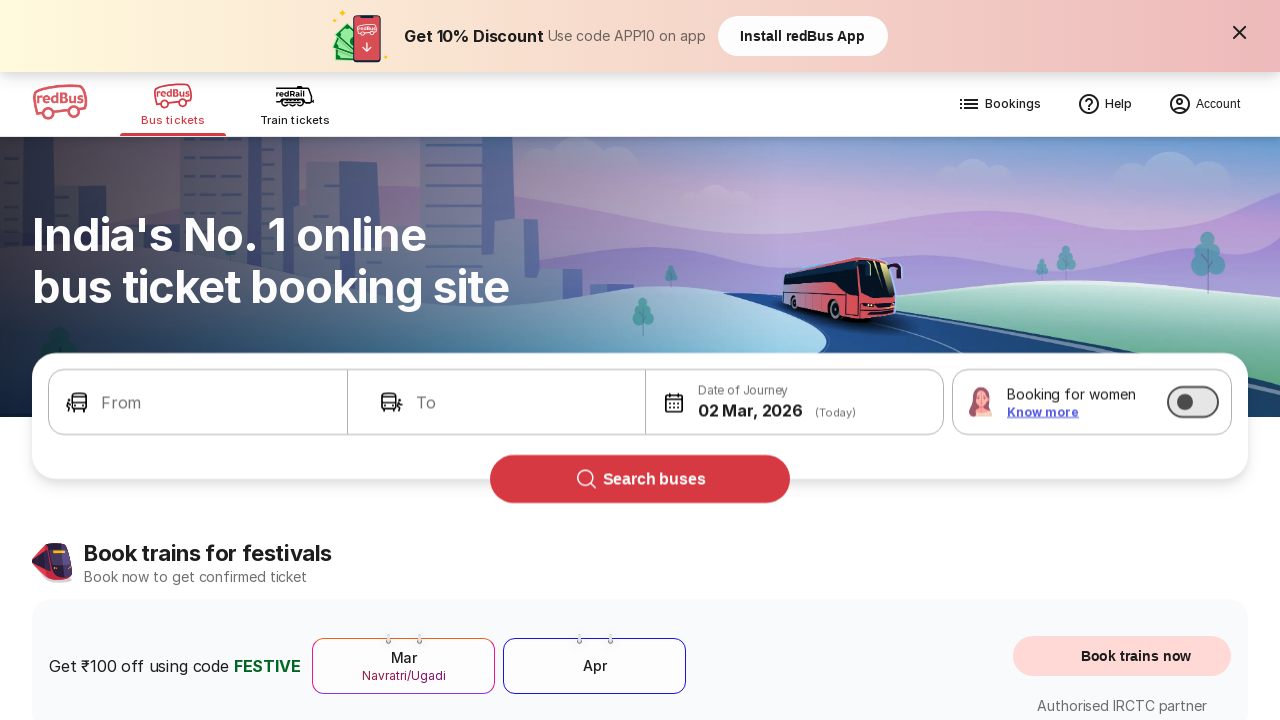

RedBus page loaded - DOM content ready
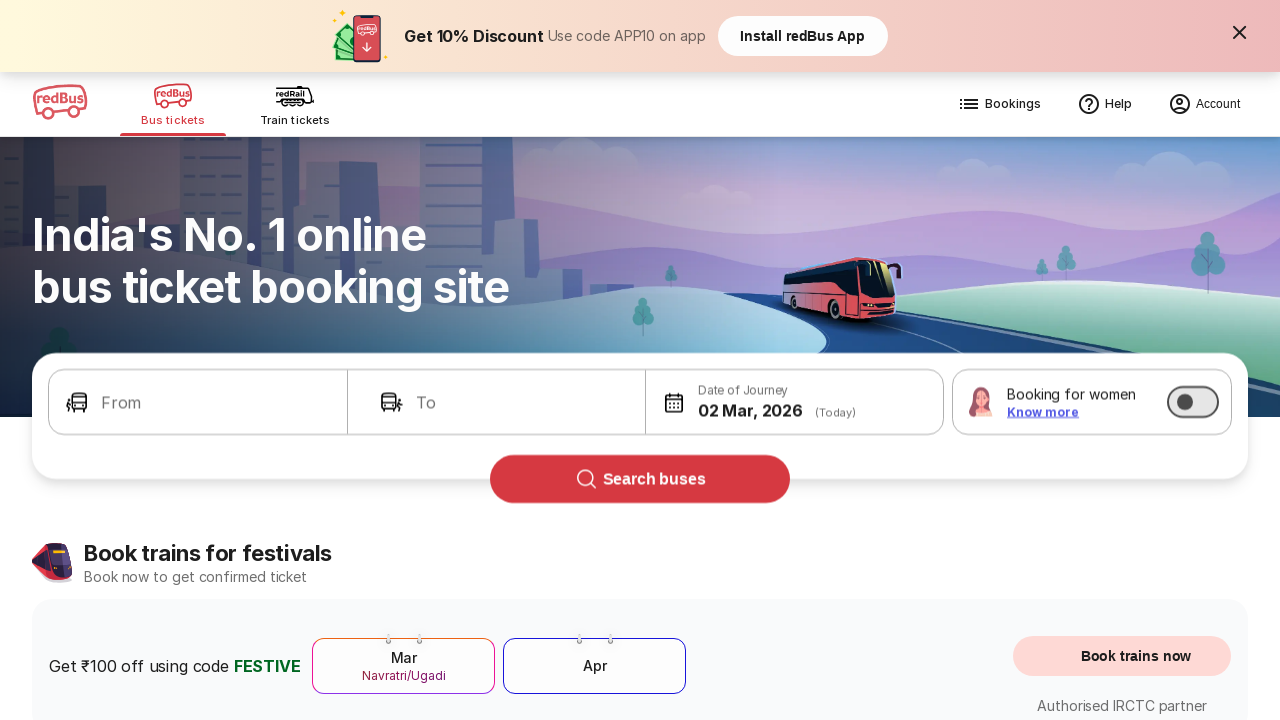

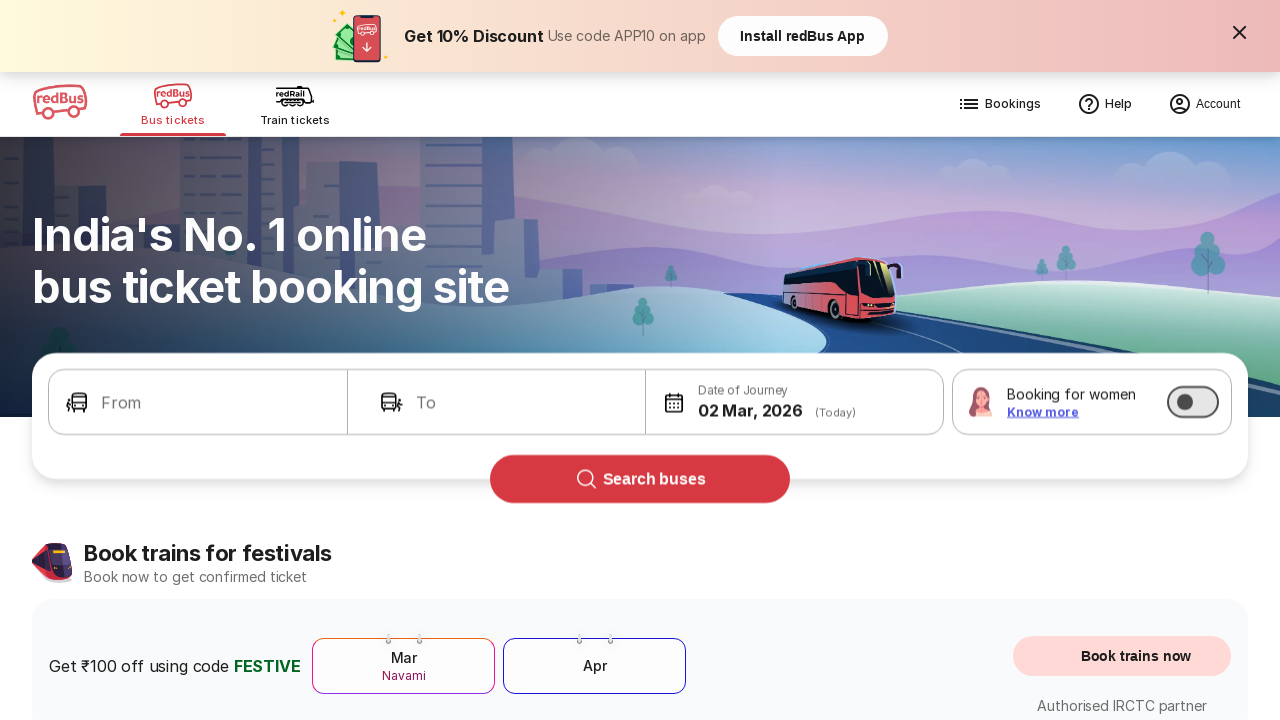